Tests various scrolling functionalities on a webpage including vertical and horizontal scrolling, and scrolling to a specific element

Starting URL: https://www.namacindia.com/

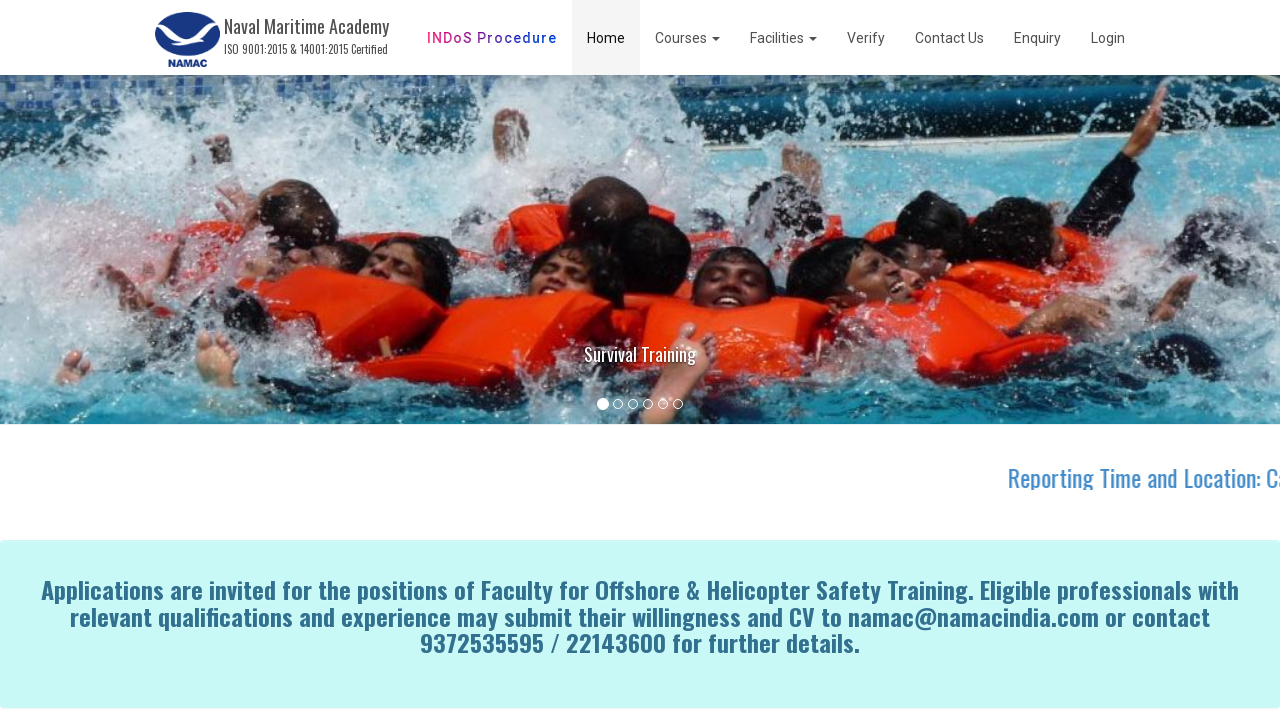

Scrolled down the page by 1500 pixels
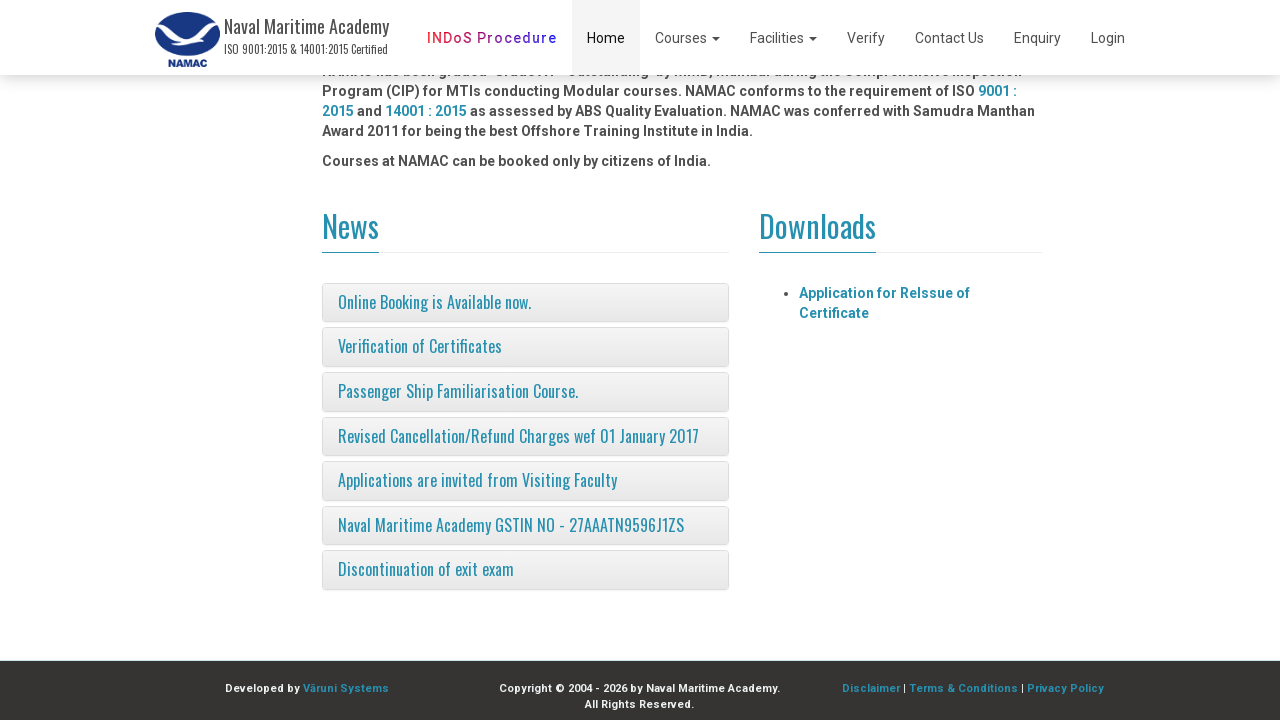

Waited 1000ms for scroll effect to complete
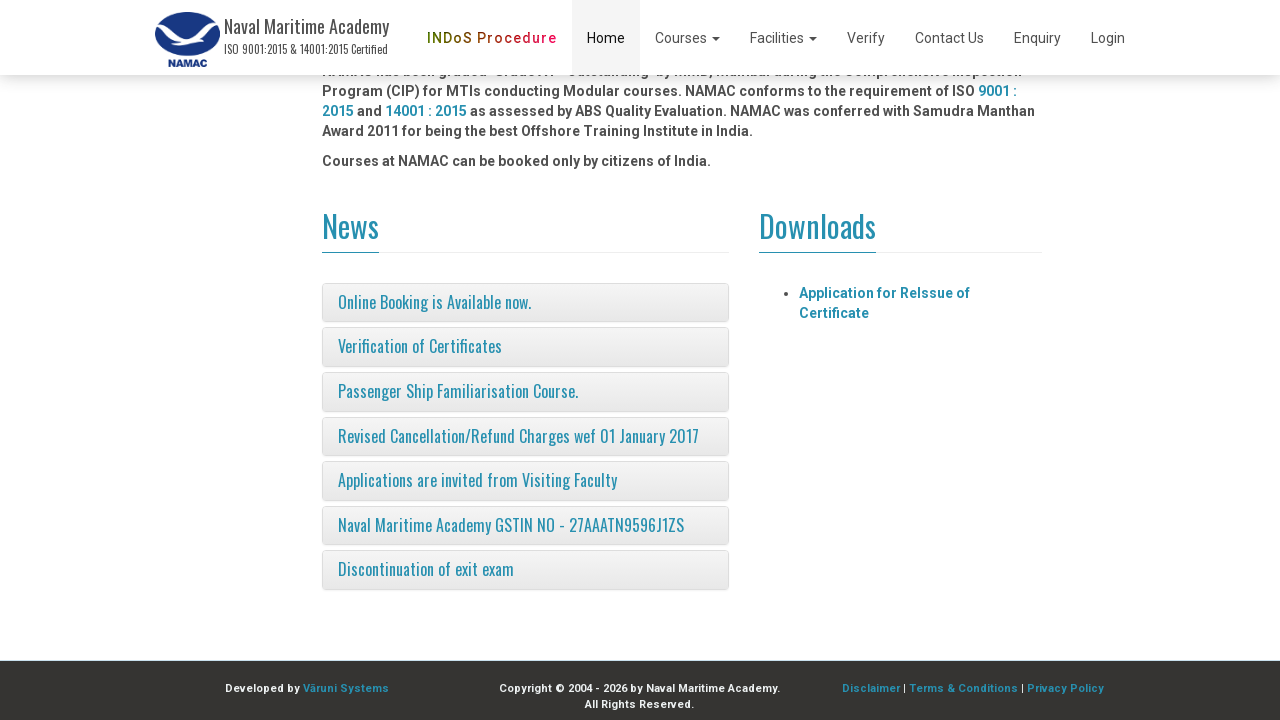

Scrolled up the page by 300 pixels
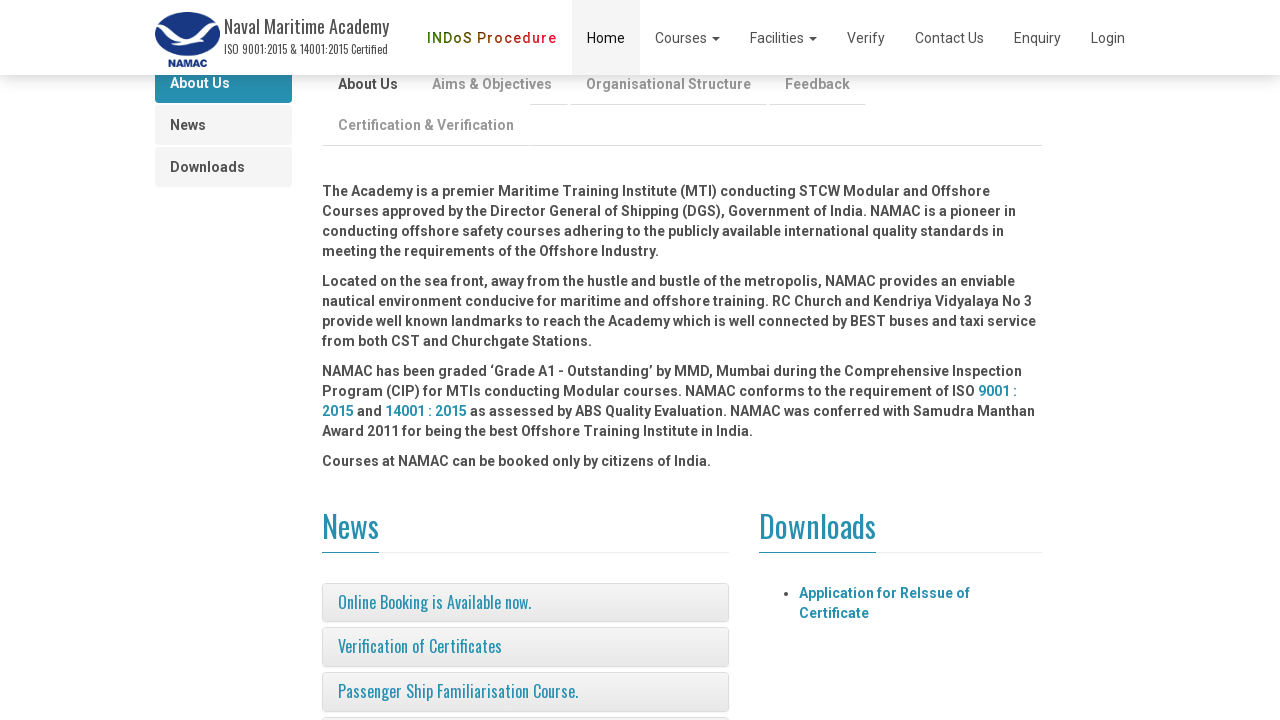

Waited 1000ms for scroll effect to complete
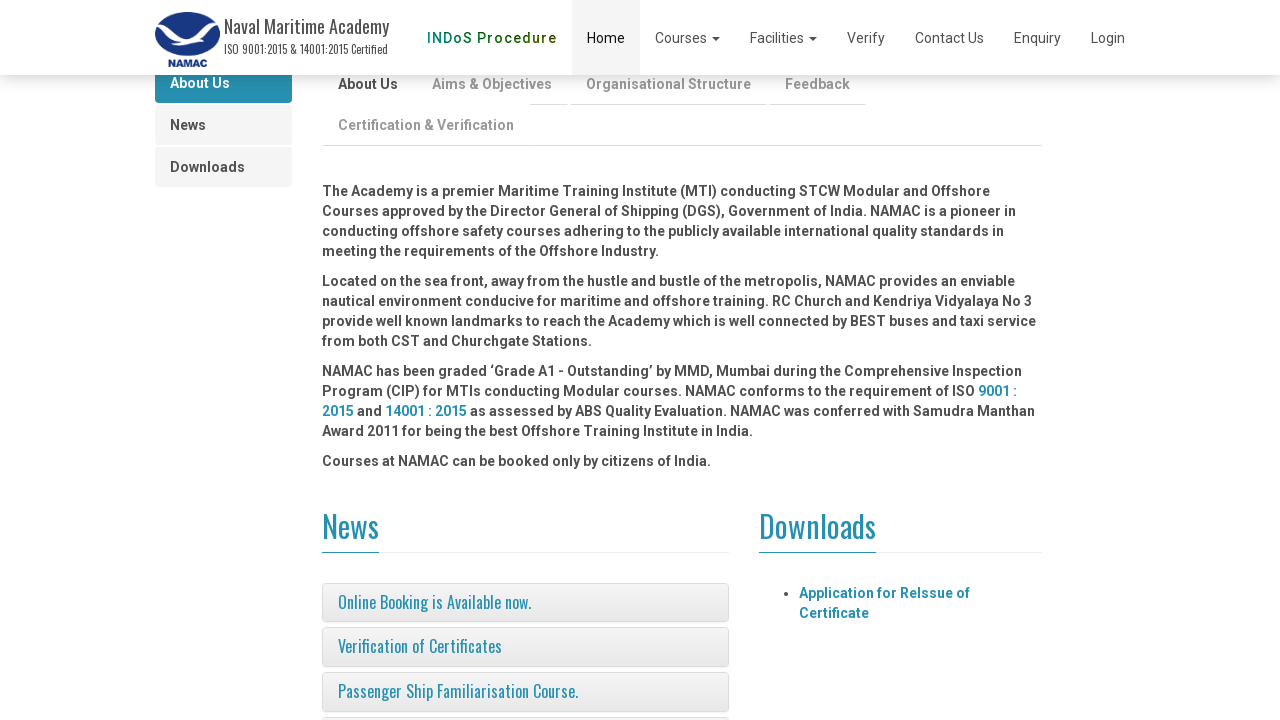

Scrolled right the page by 500 pixels
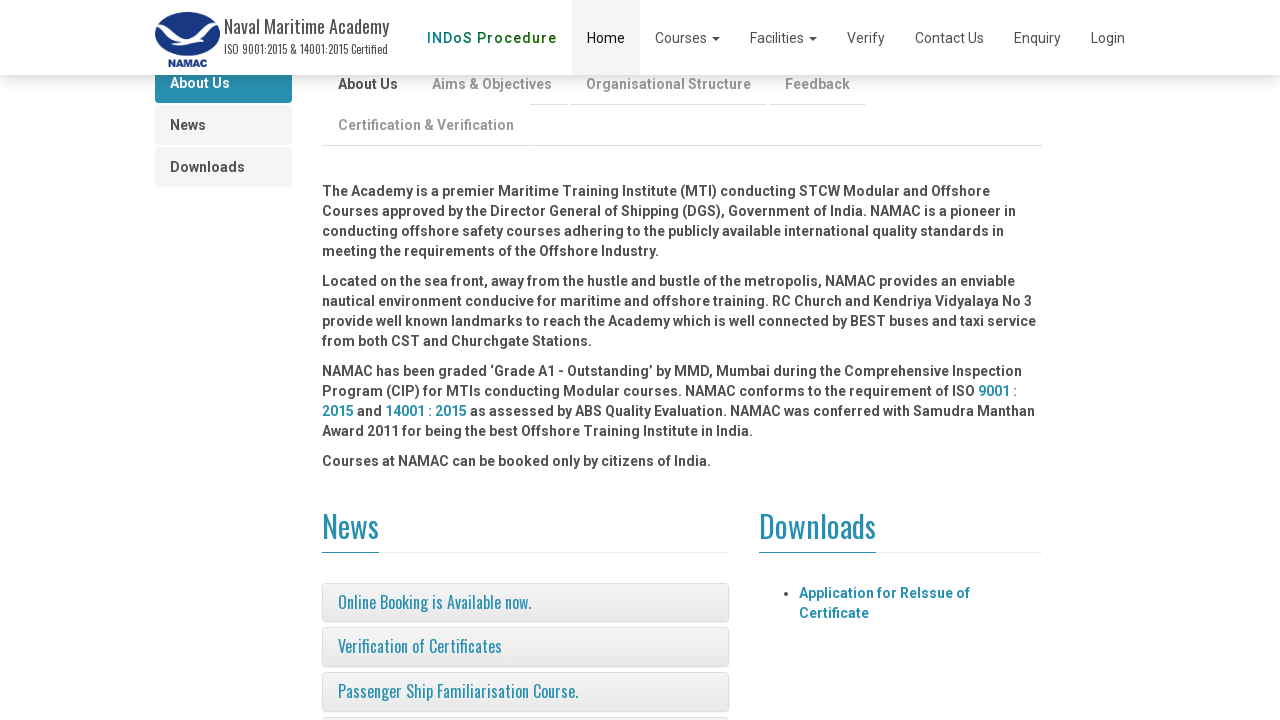

Waited 1000ms for scroll effect to complete
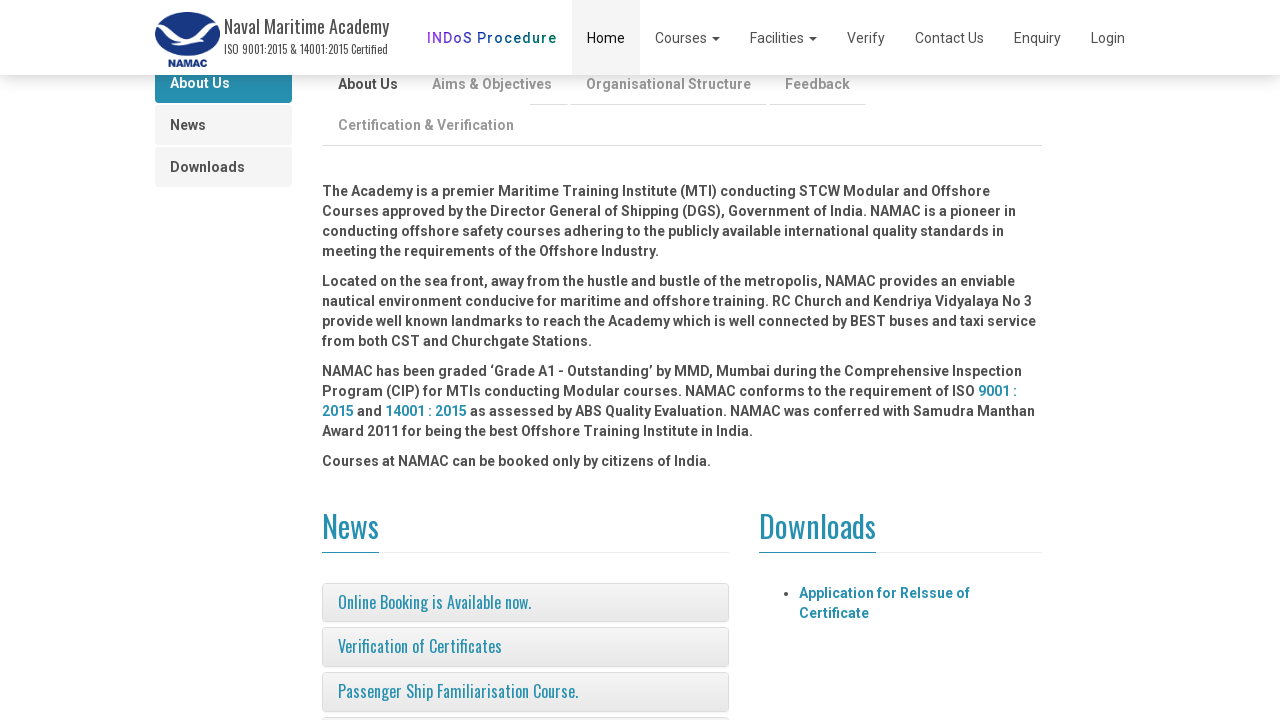

Scrolled left the page by 500 pixels
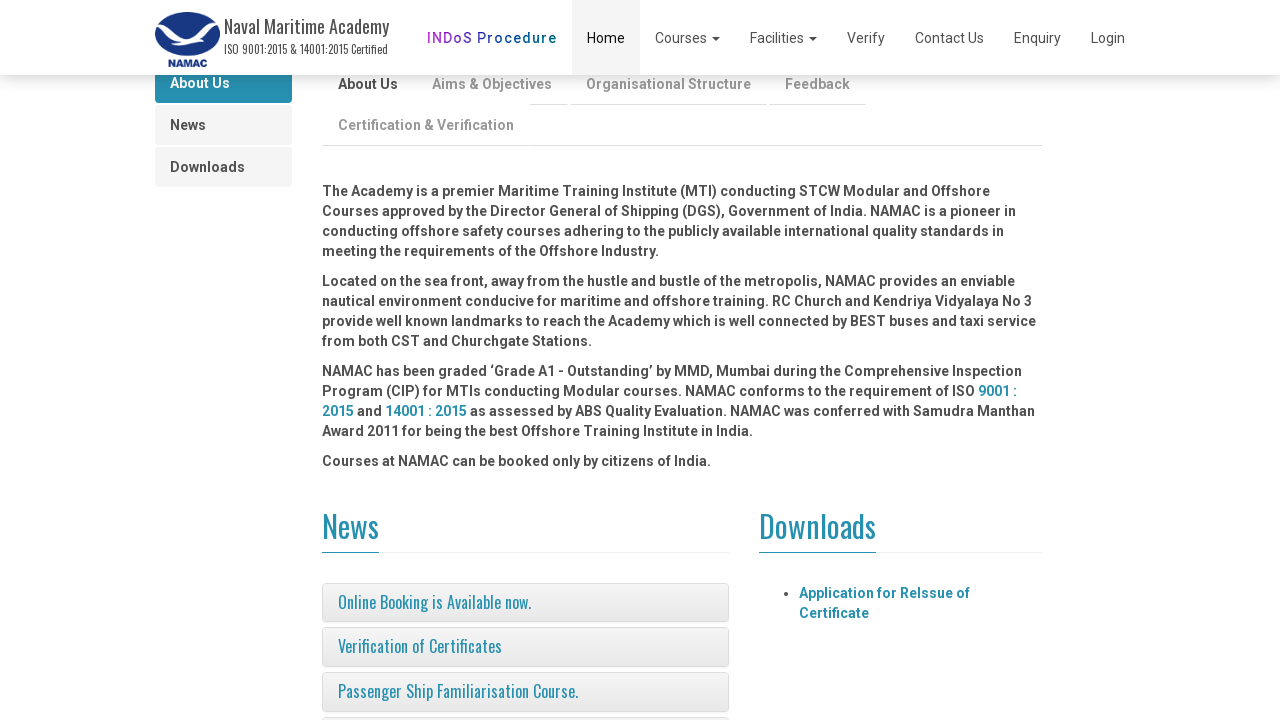

Waited 1000ms for scroll effect to complete
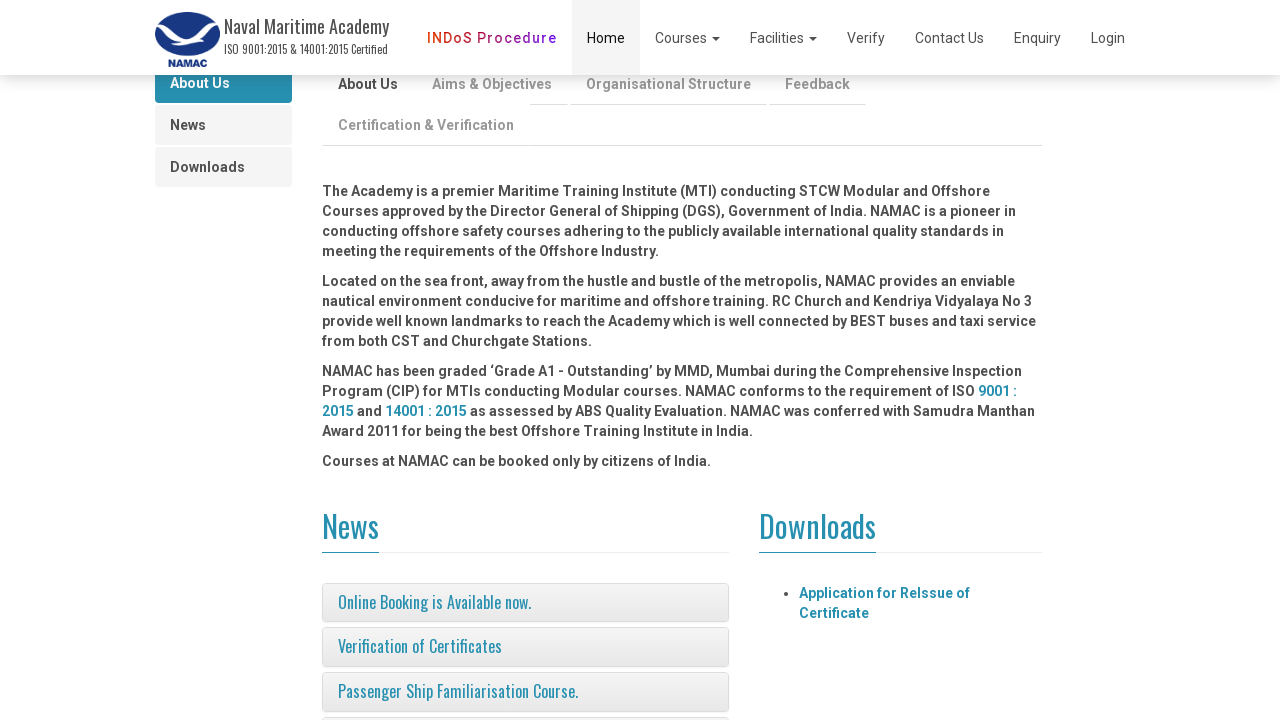

Located the News link element
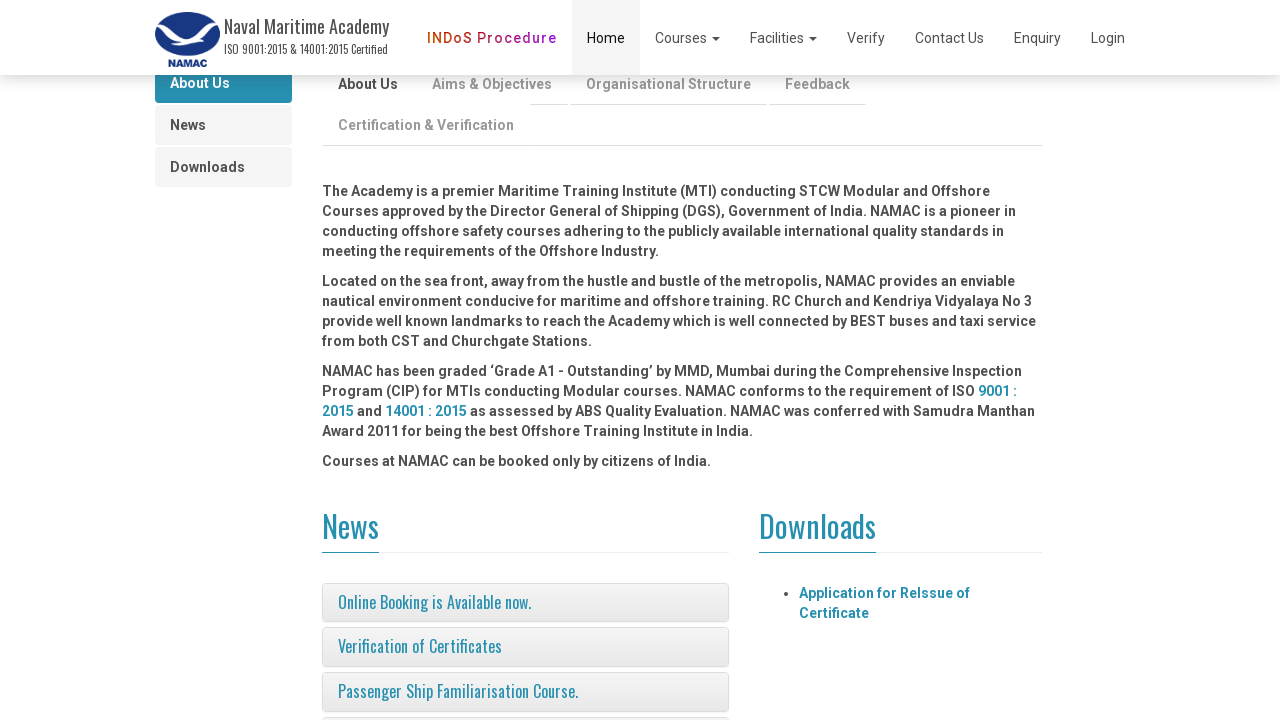

Scrolled the News link element into view
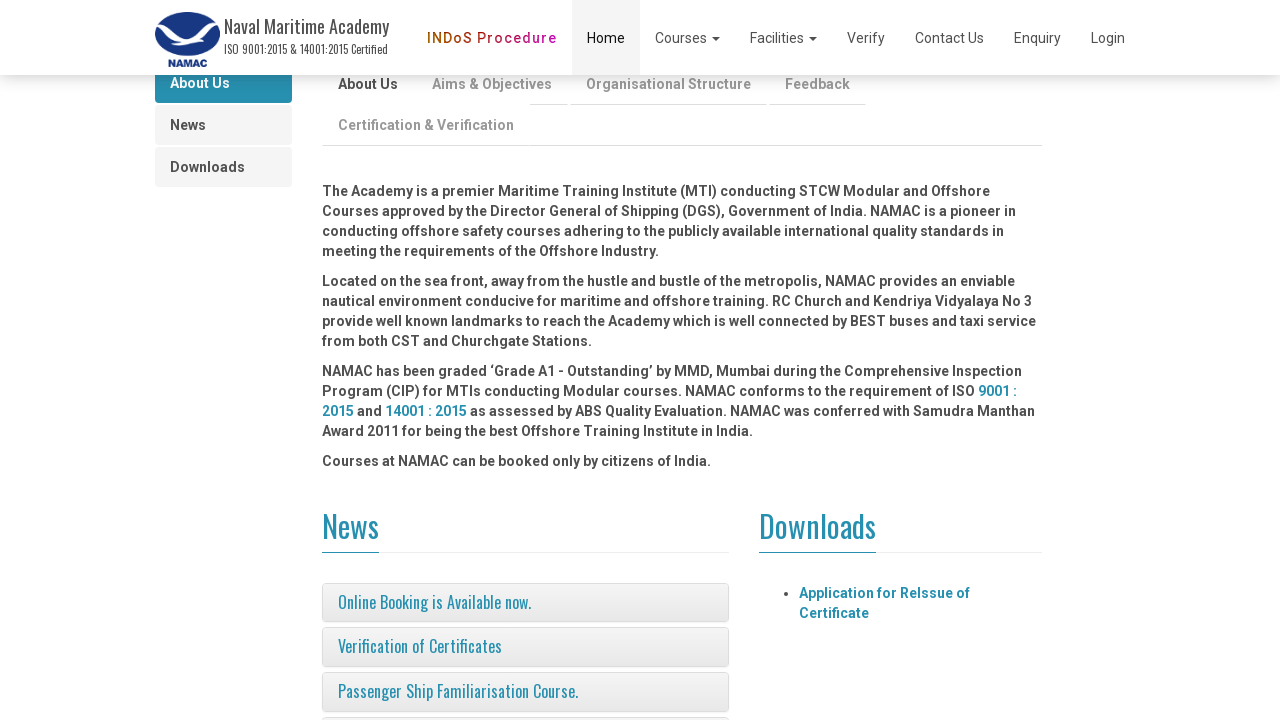

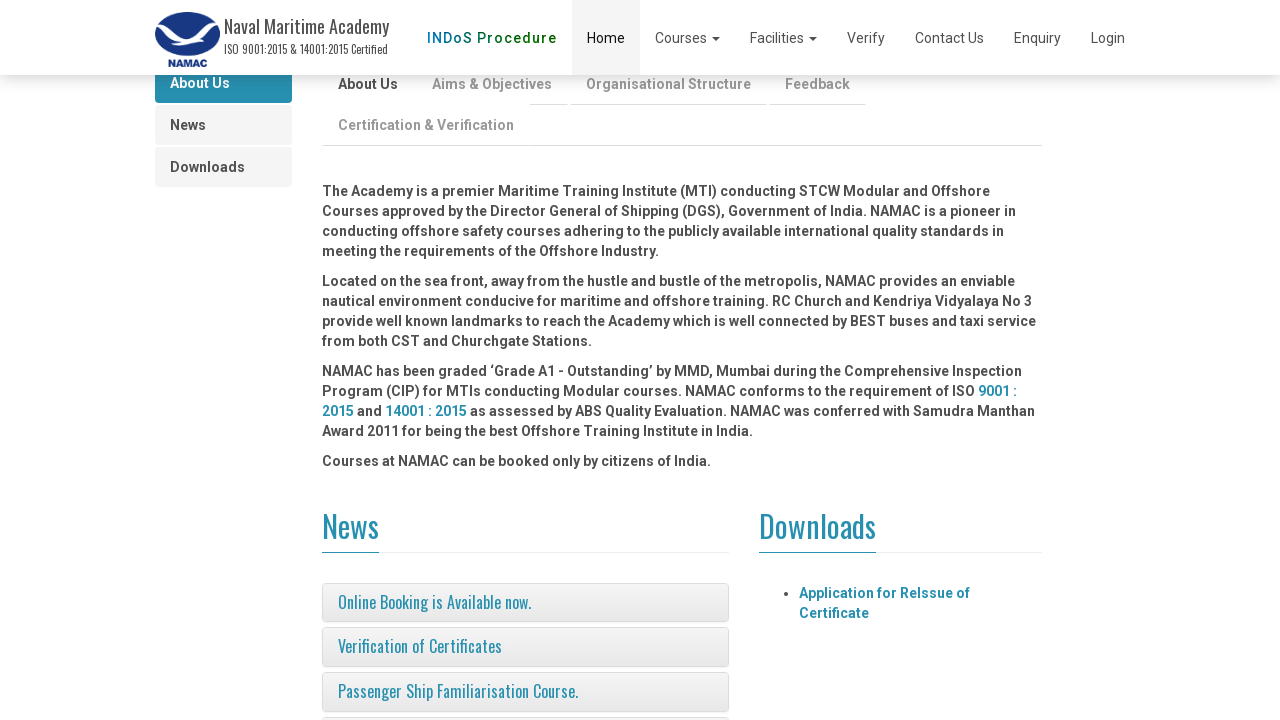